Tests that new todo items are appended to the bottom of the list and the count displays correctly after adding 3 items.

Starting URL: https://demo.playwright.dev/todomvc

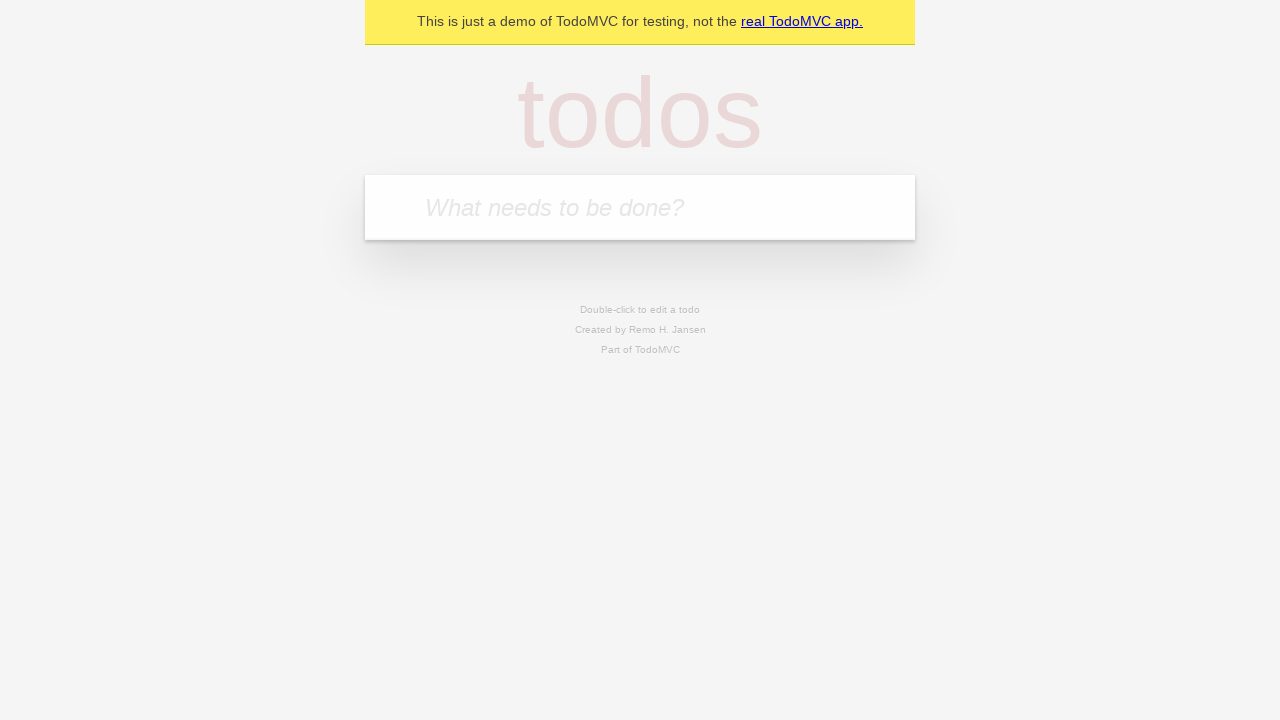

Located new todo input field with placeholder 'What needs to be done?'
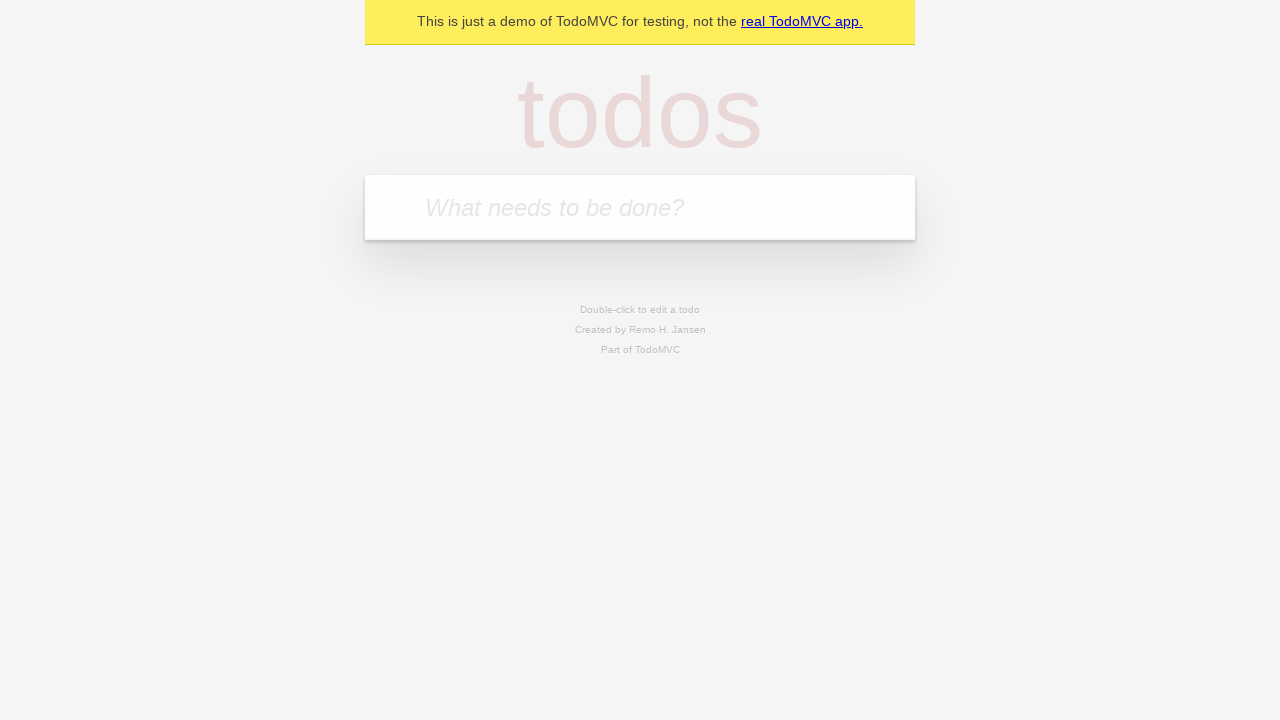

Filled new todo input with 'buy some cheese' on internal:attr=[placeholder="What needs to be done?"i]
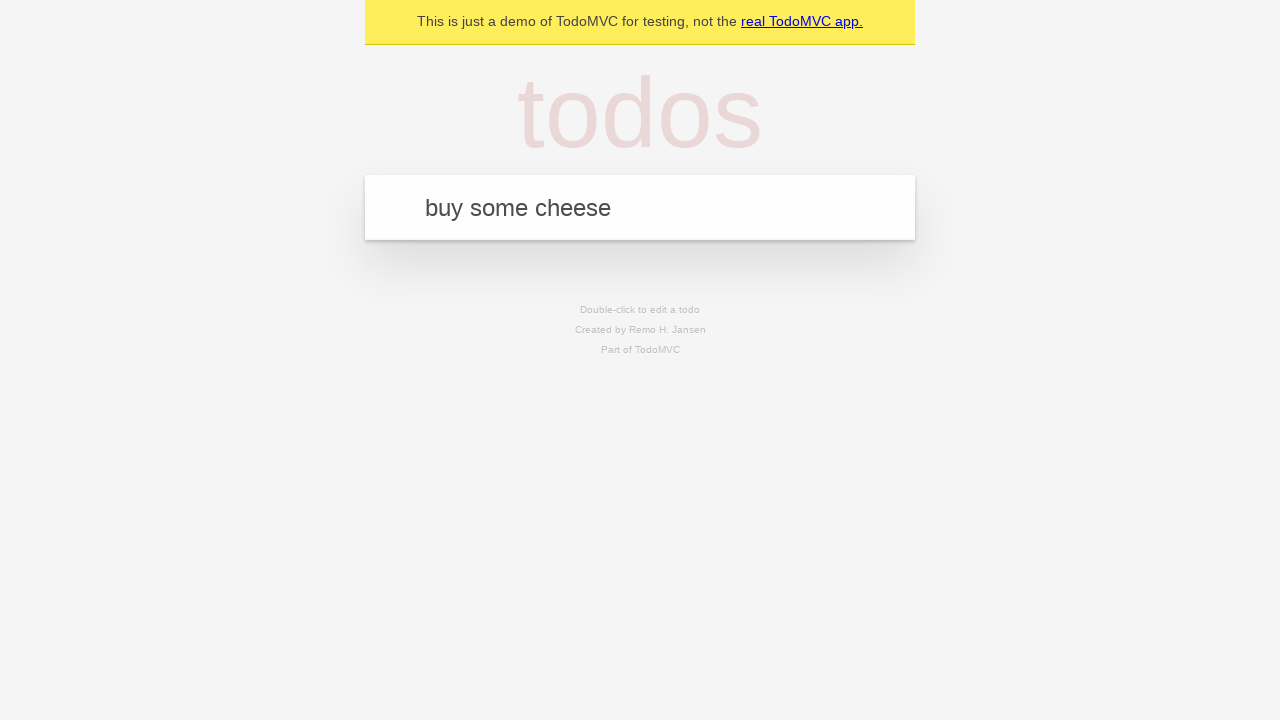

Pressed Enter to add 'buy some cheese' to the todo list on internal:attr=[placeholder="What needs to be done?"i]
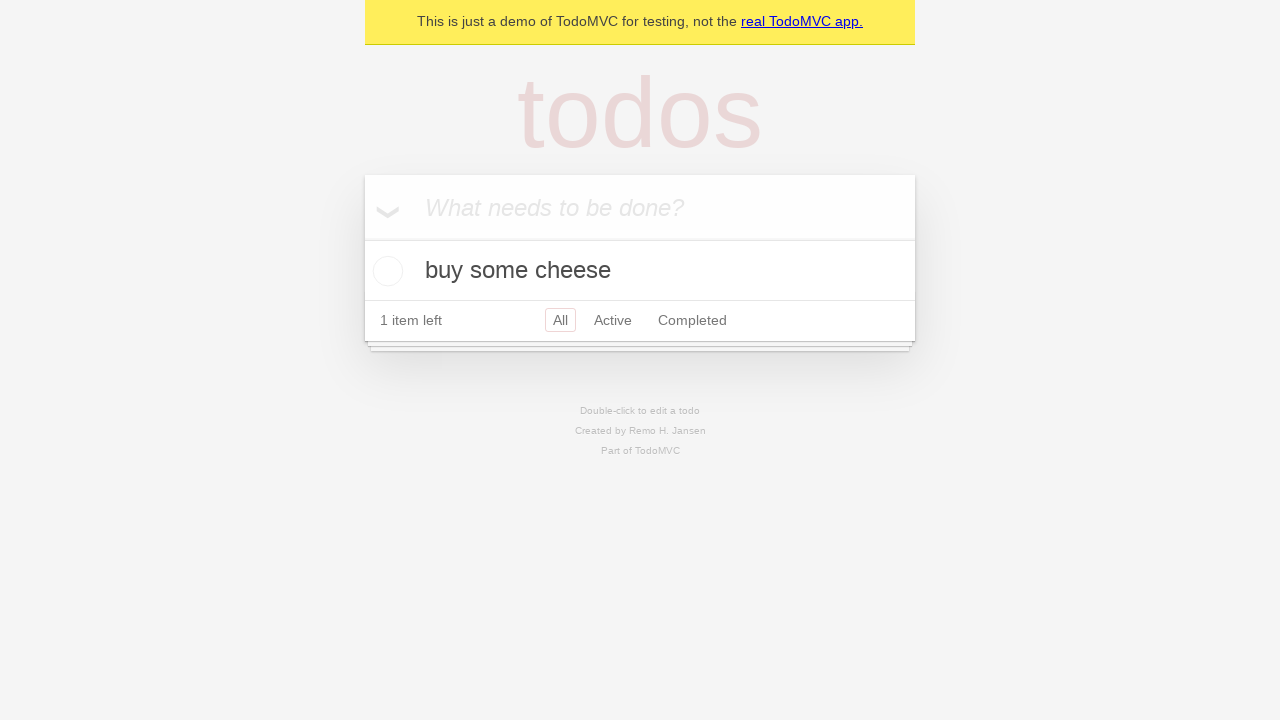

Filled new todo input with 'feed the cat' on internal:attr=[placeholder="What needs to be done?"i]
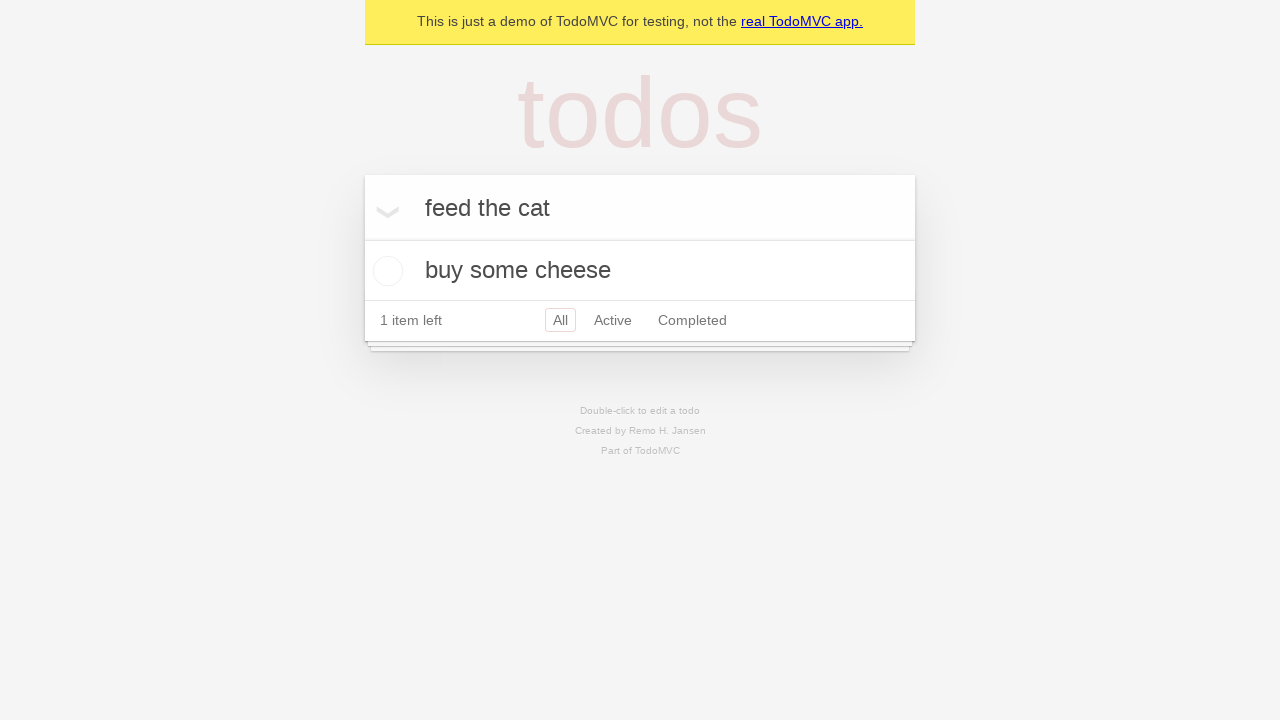

Pressed Enter to add 'feed the cat' to the todo list on internal:attr=[placeholder="What needs to be done?"i]
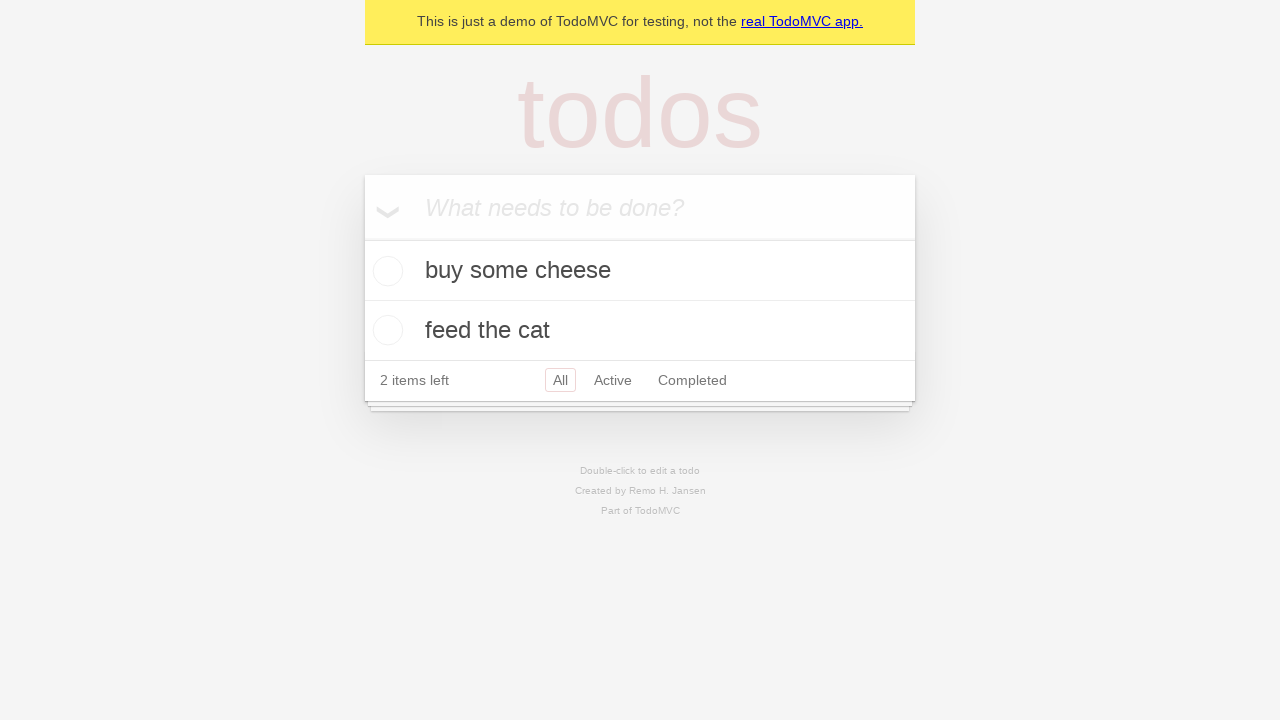

Filled new todo input with 'book a doctors appointment' on internal:attr=[placeholder="What needs to be done?"i]
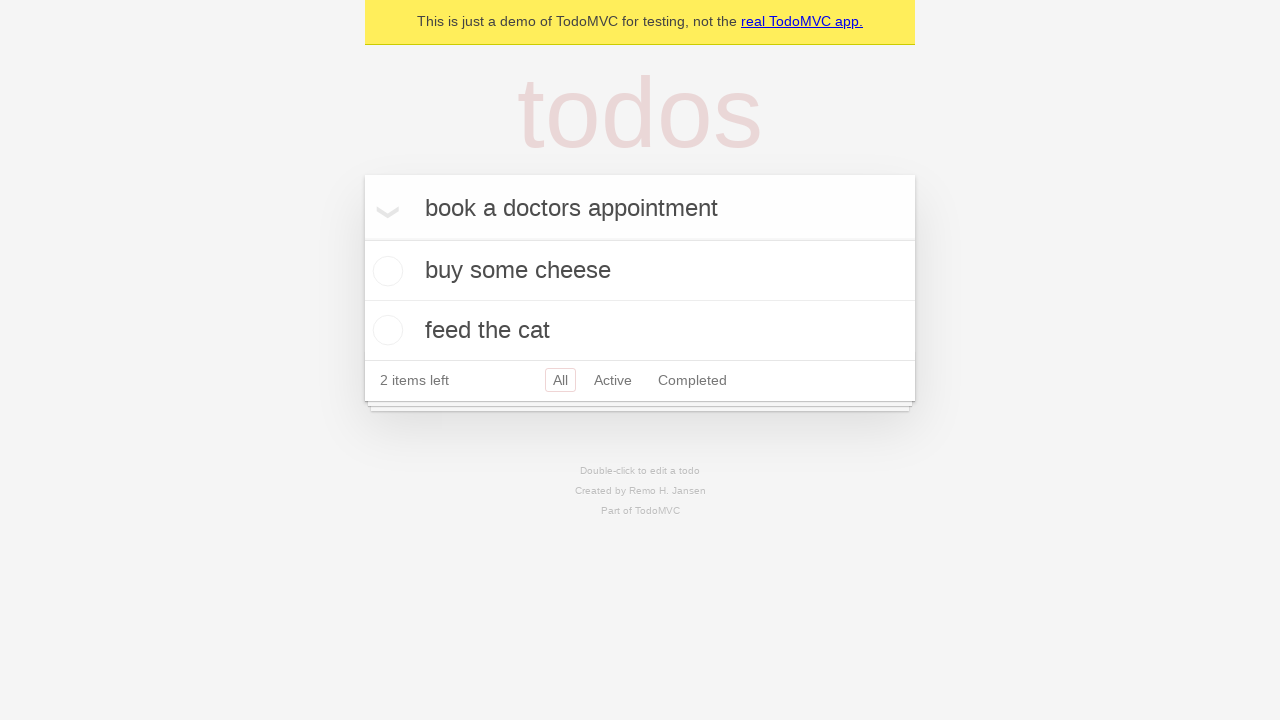

Pressed Enter to add 'book a doctors appointment' to the todo list on internal:attr=[placeholder="What needs to be done?"i]
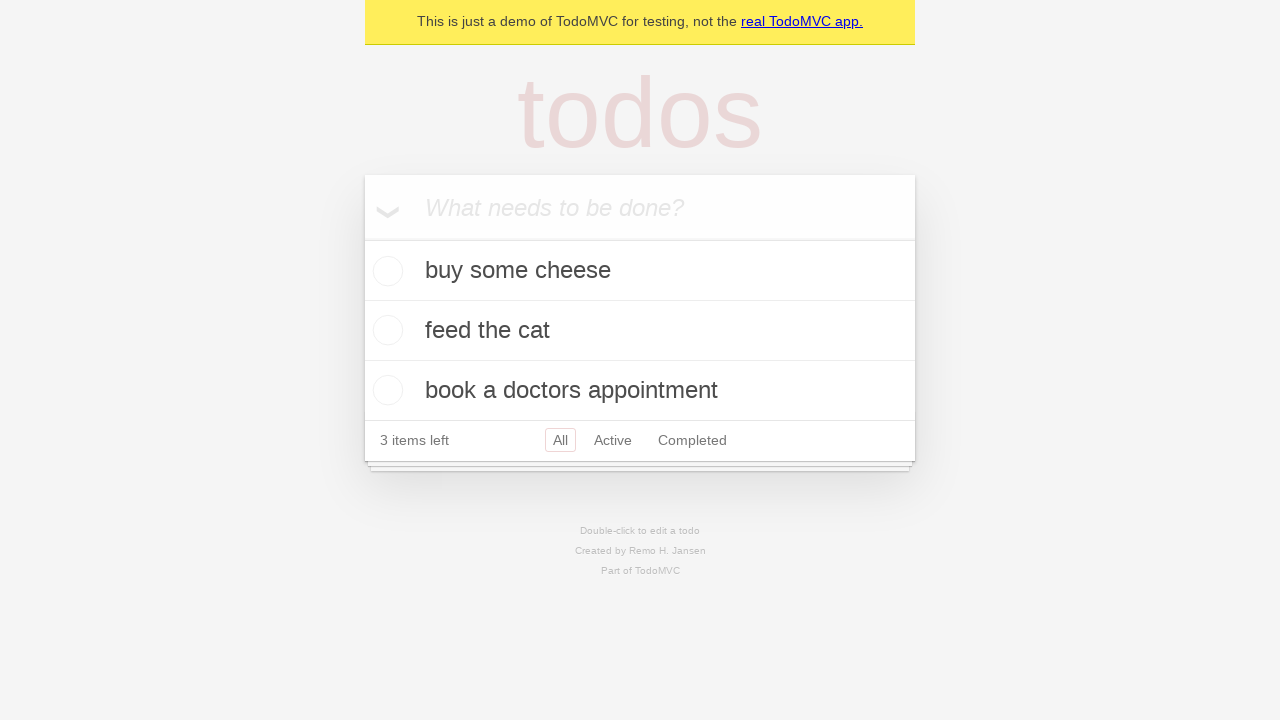

Verified all 3 todo items have been added to the DOM
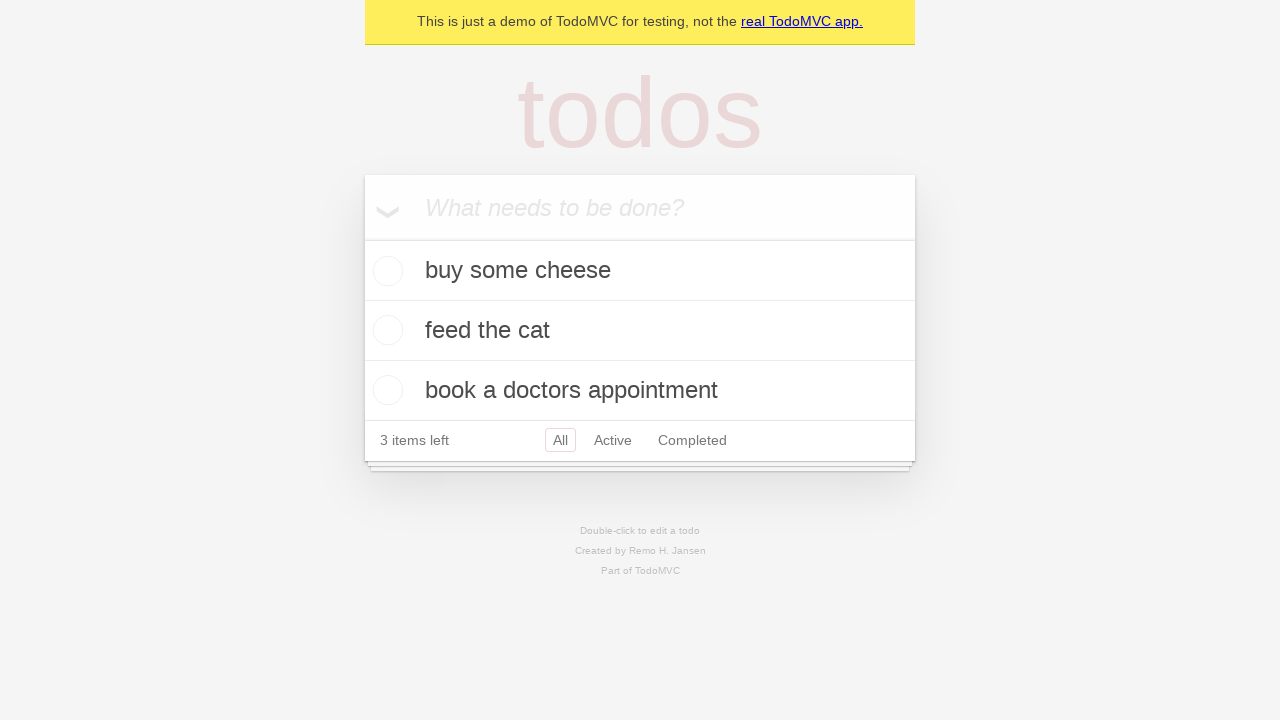

Verified the item counter displays '3 items left'
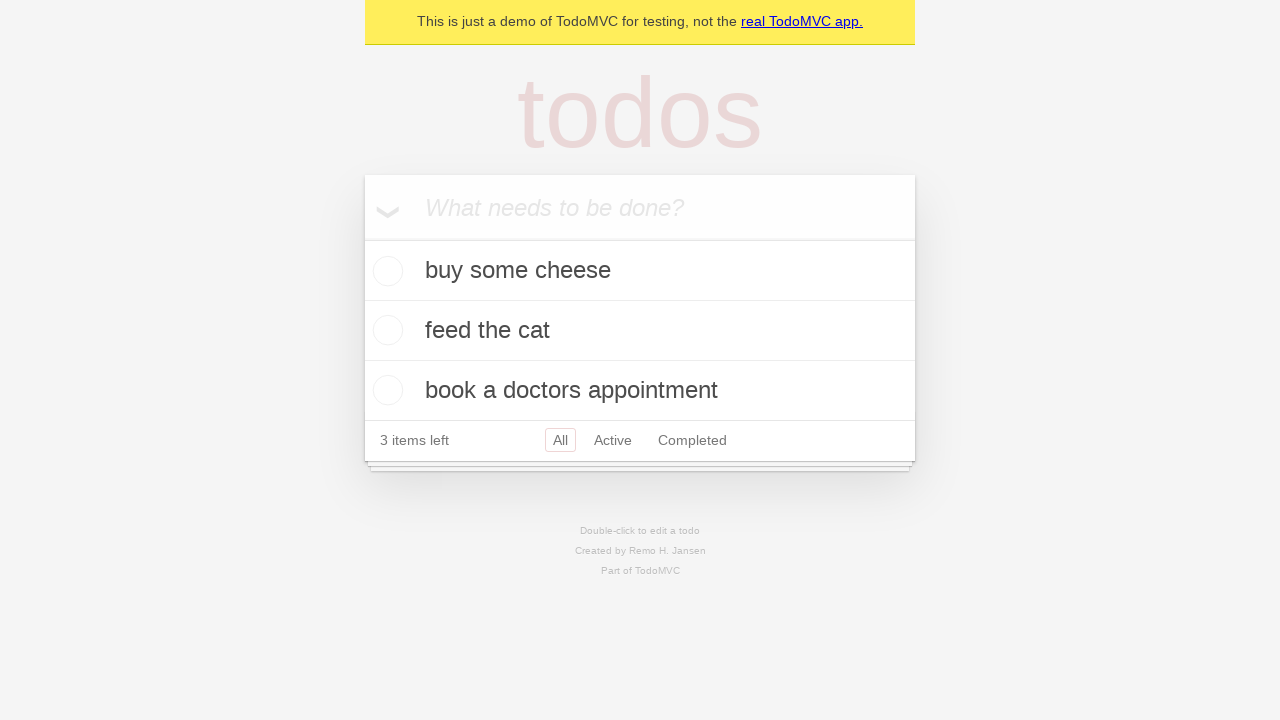

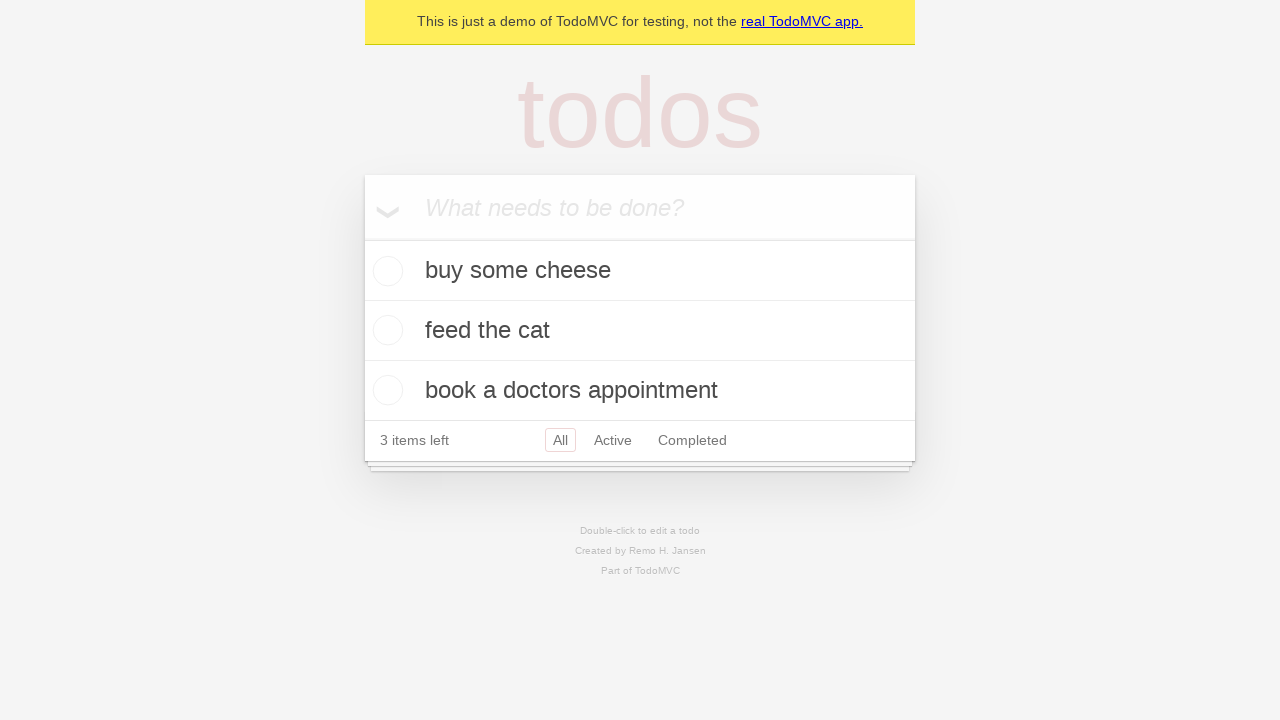